Tests the search functionality by navigating to the search page, entering a programming language name "python", and verifying that search results are returned containing that language name.

Starting URL: https://www.99-bottles-of-beer.net/

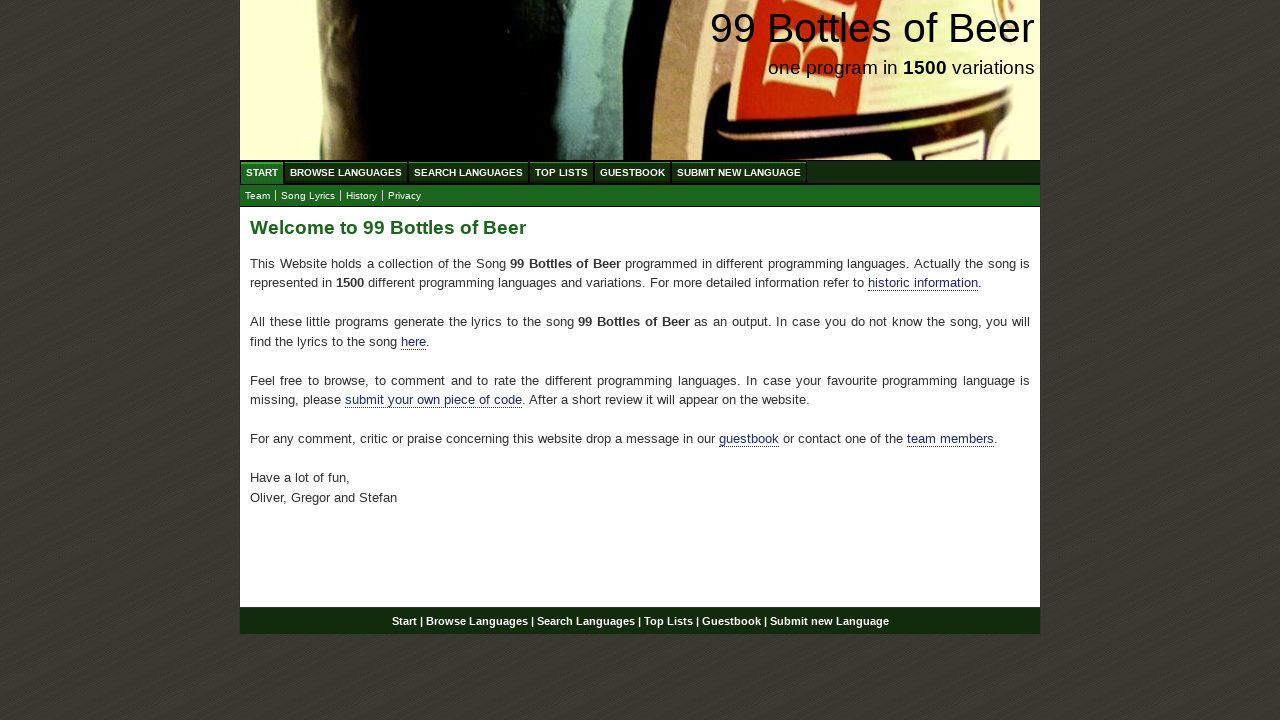

Clicked on Search Languages menu at (468, 172) on xpath=//ul[@id='menu']/li/a[@href='/search.html']
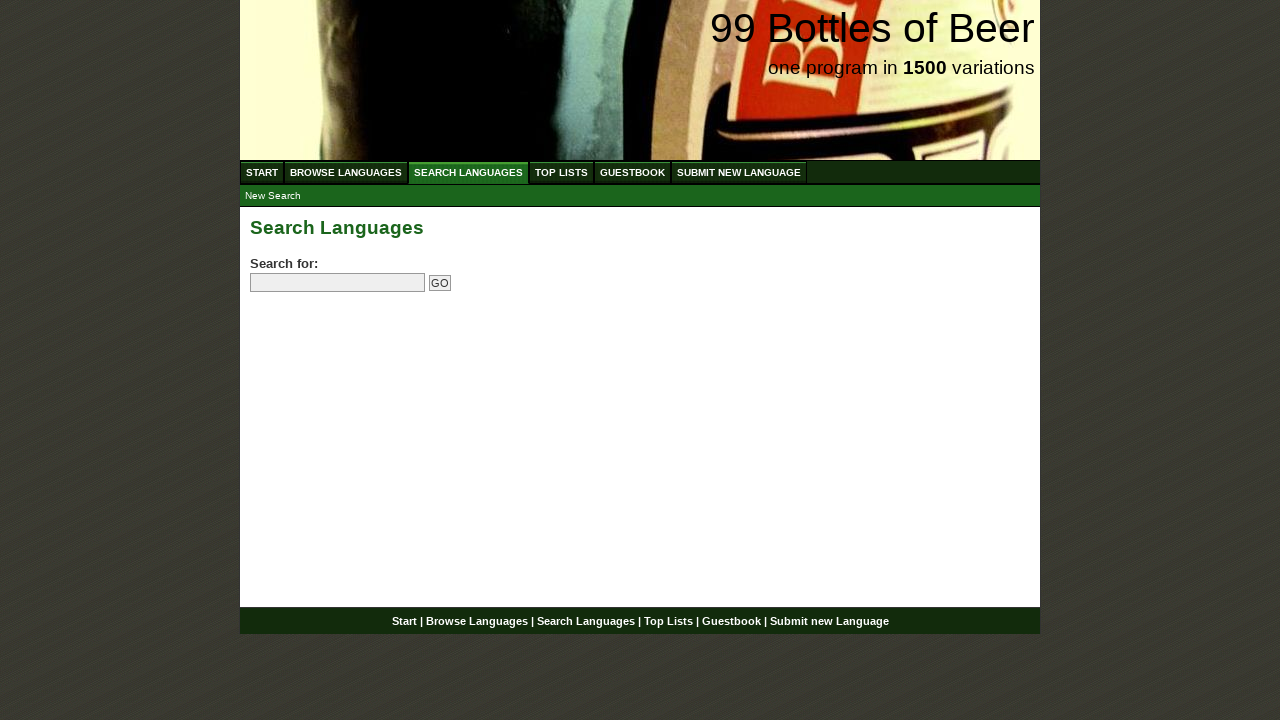

Clicked on the search input field at (338, 283) on input[name='search']
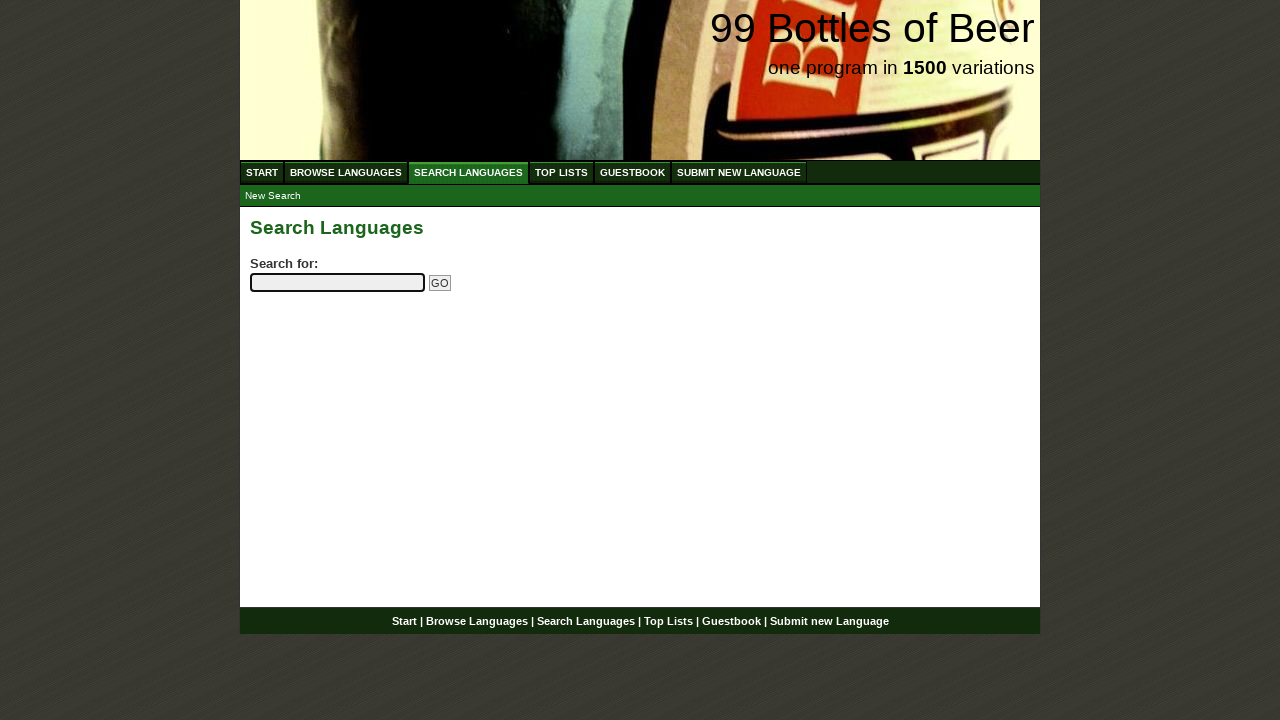

Filled search field with 'python' on input[name='search']
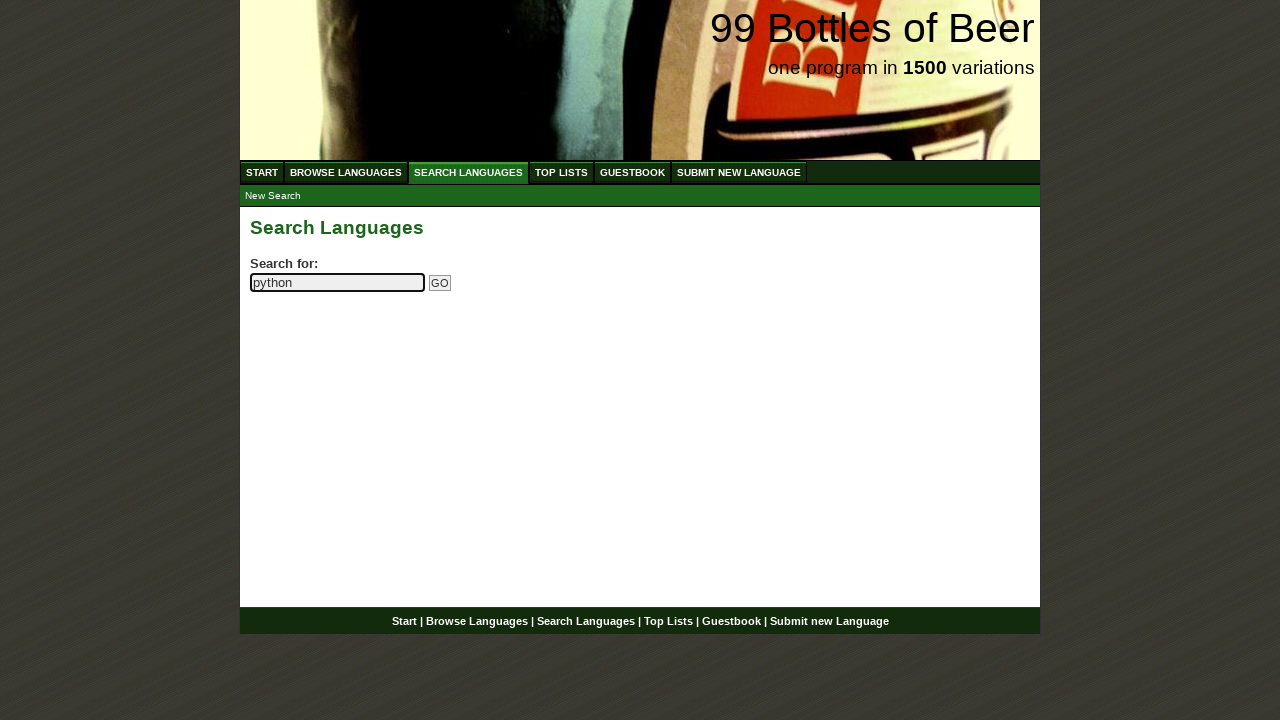

Clicked the Go button to submit search at (440, 283) on input[name='submitsearch']
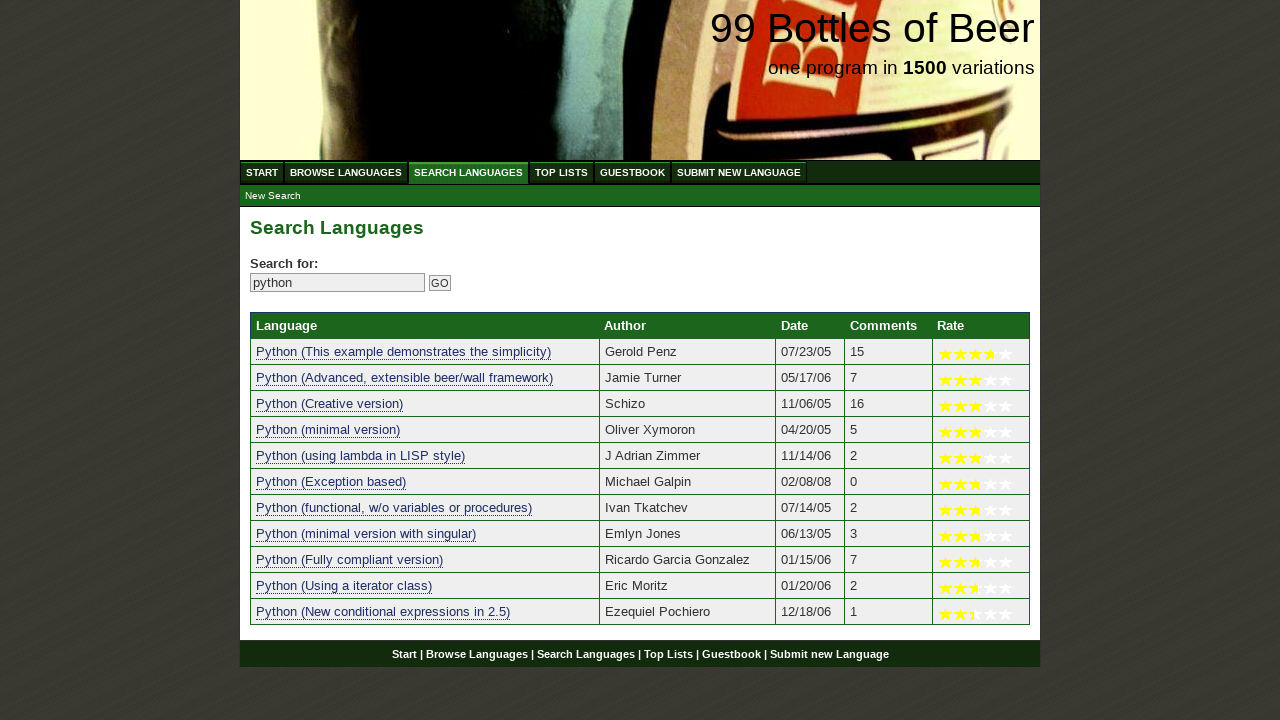

Search results loaded successfully
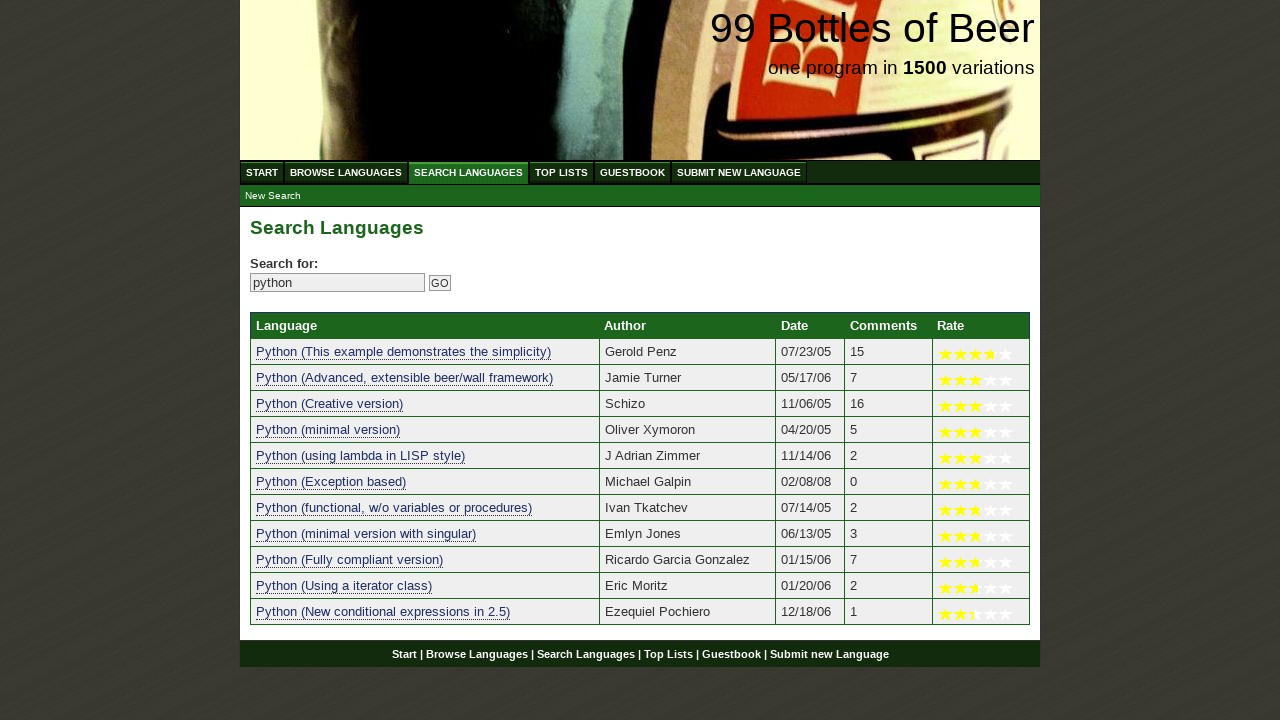

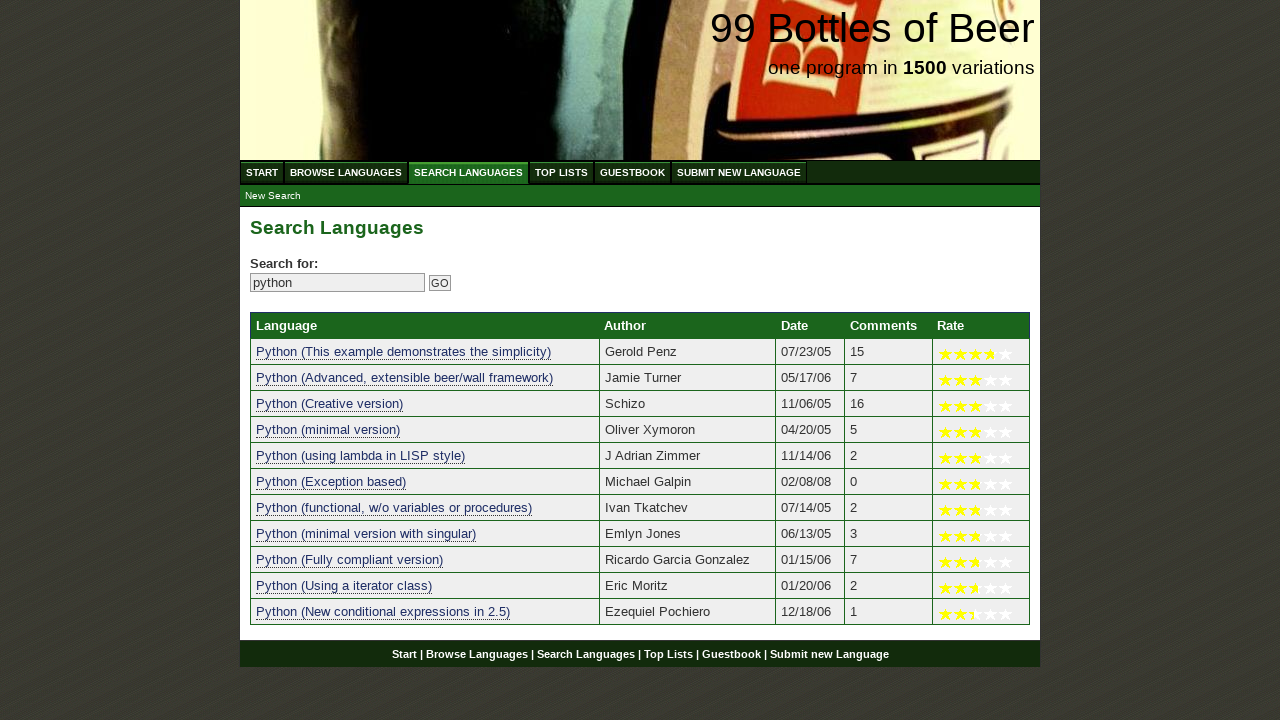